Opens a product in a new tab, adds it to cart, then verifies the product appears in the shopping cart

Starting URL: https://www.demoblaze.com/index.html

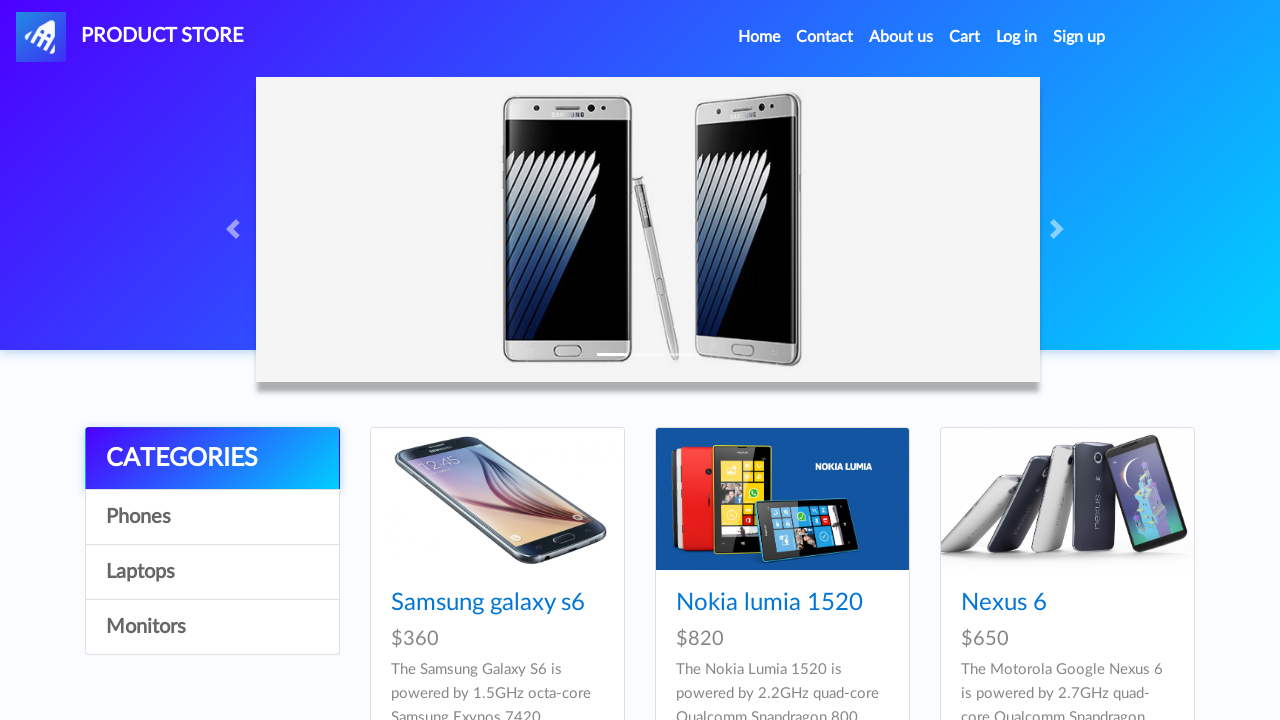

Navigated to demoblaze homepage in new tab
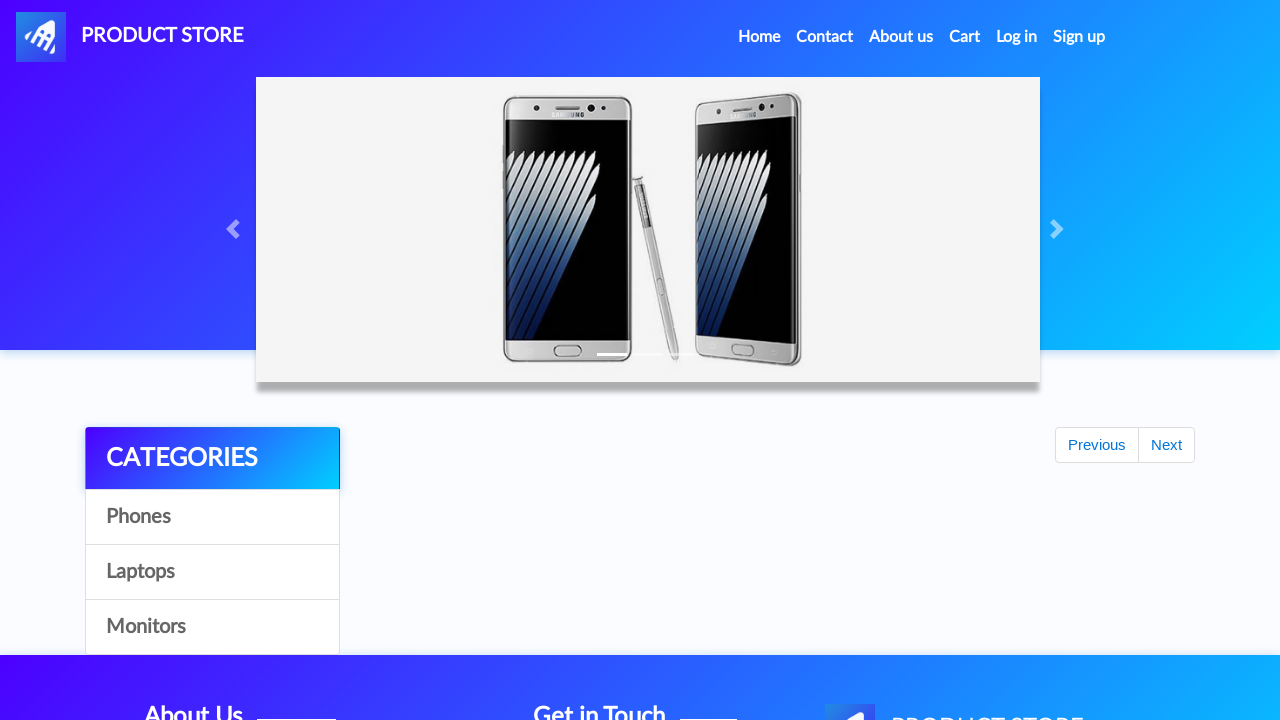

Clicked on Nokia lumia 1520 product link at (769, 603) on a:has-text("Nokia lumia 1520")
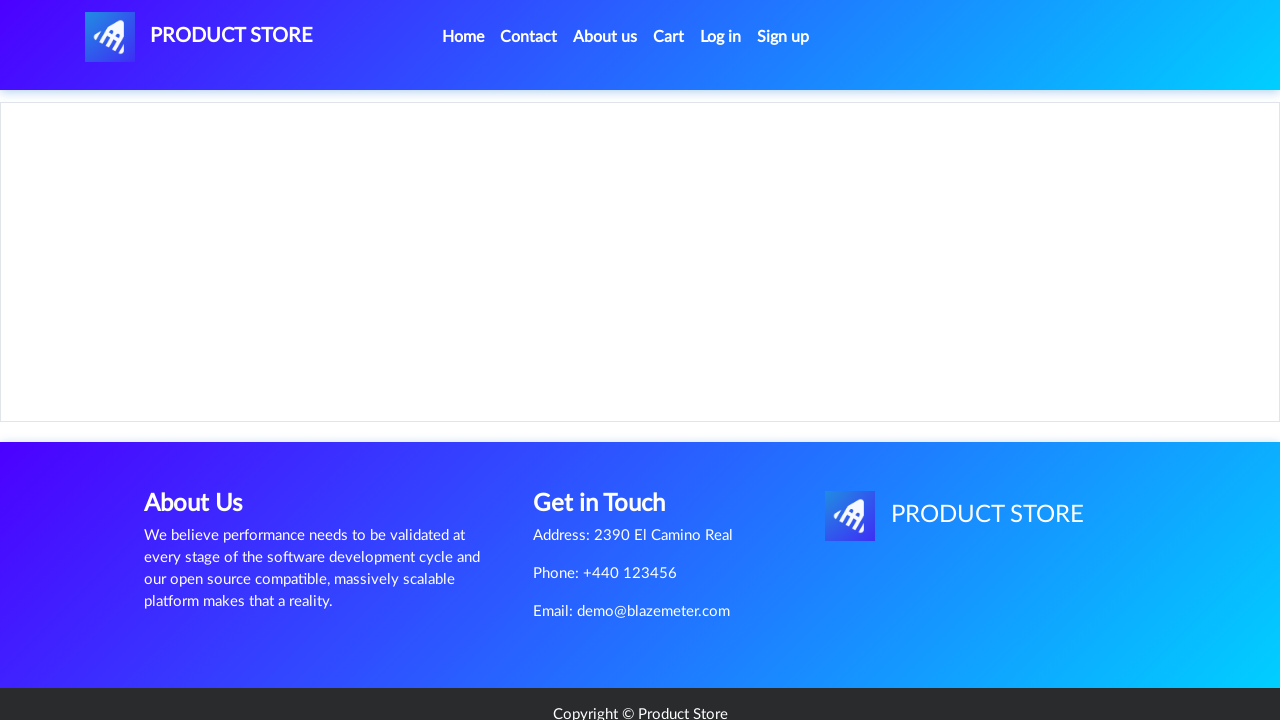

Clicked 'Add to cart' button for Nokia lumia 1520 at (610, 440) on a[onclick="addToCart(2)"]
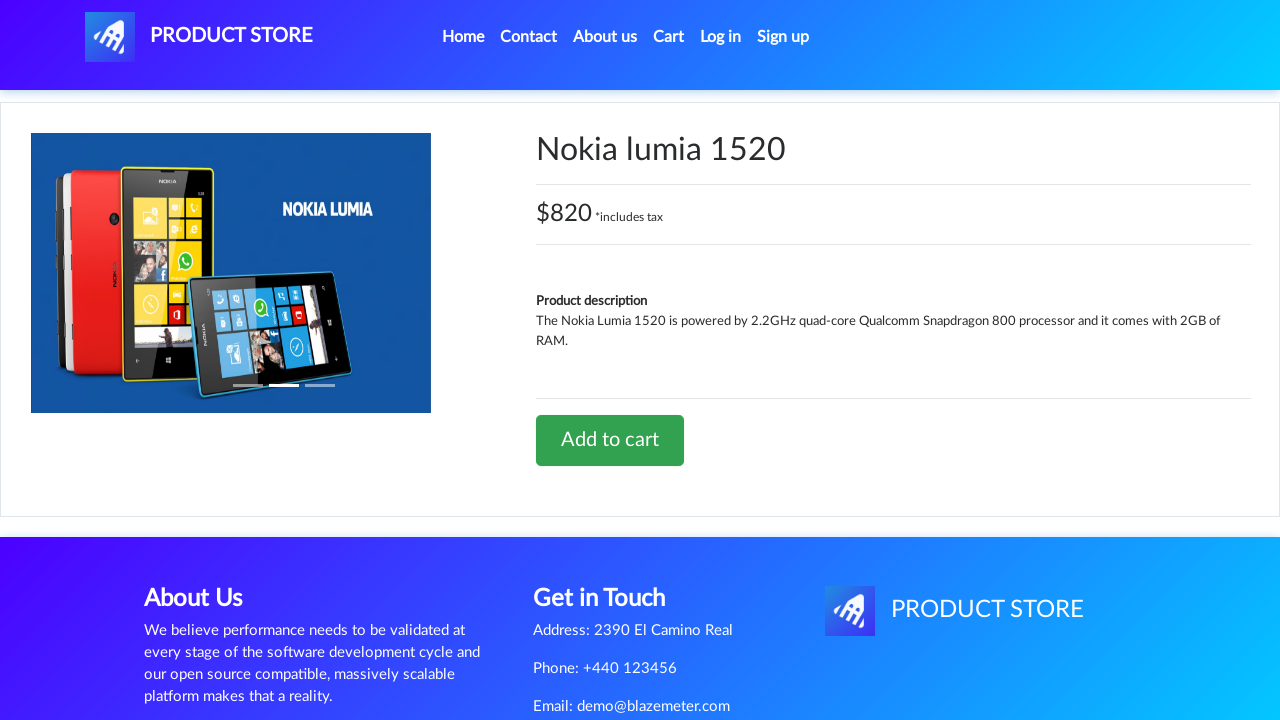

Accepted alert dialog and waited for confirmation
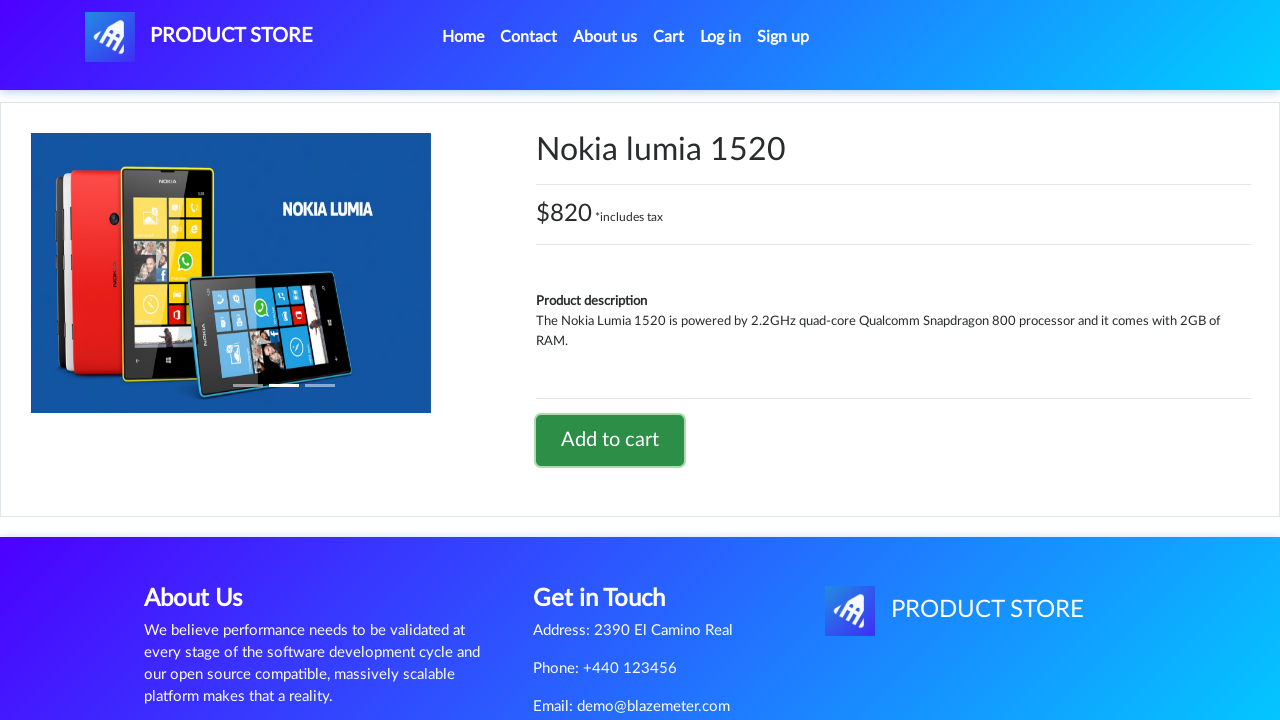

Clicked cart button to open shopping cart at (965, 37) on #cartur
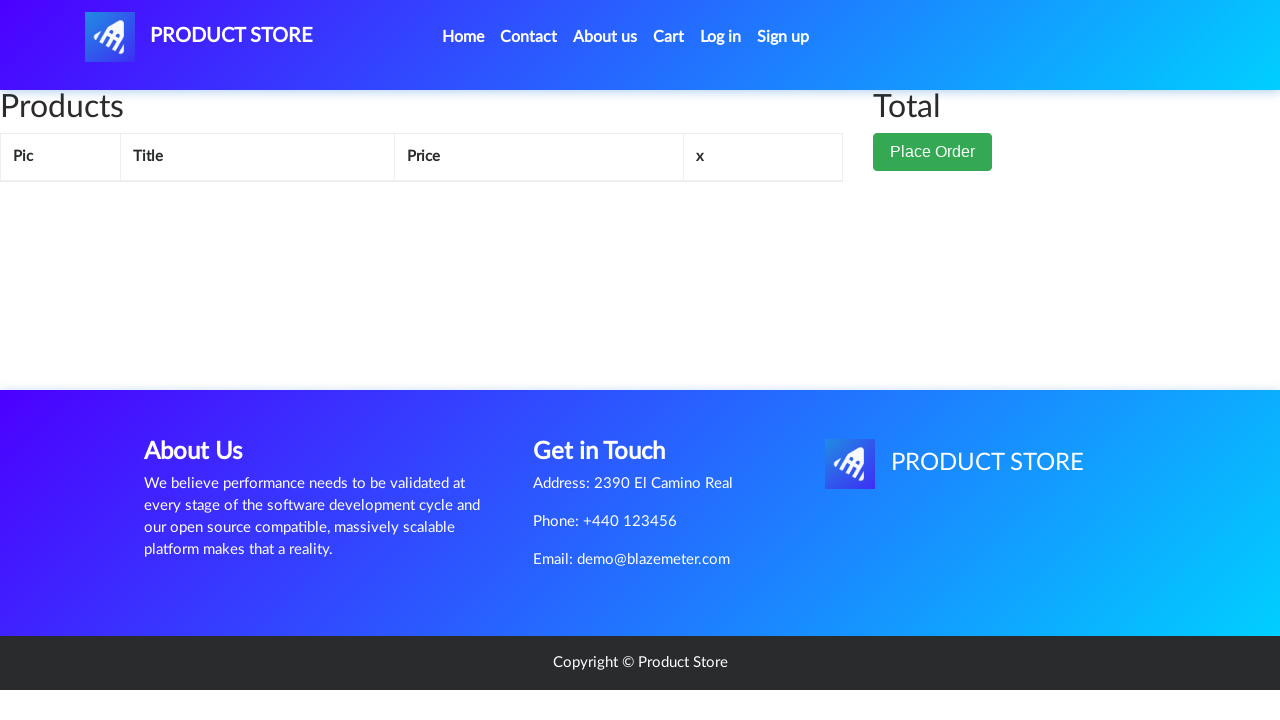

Cart page loaded with product row visible
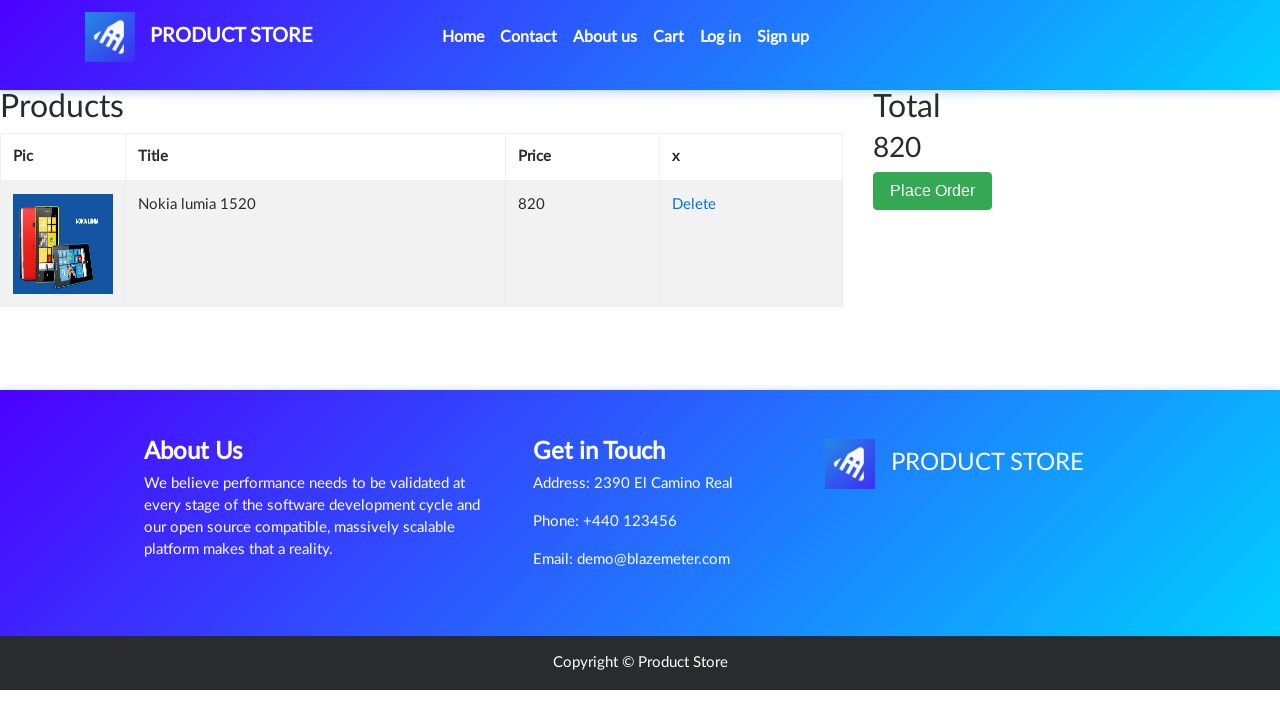

Retrieved product name from cart: Nokia lumia 1520
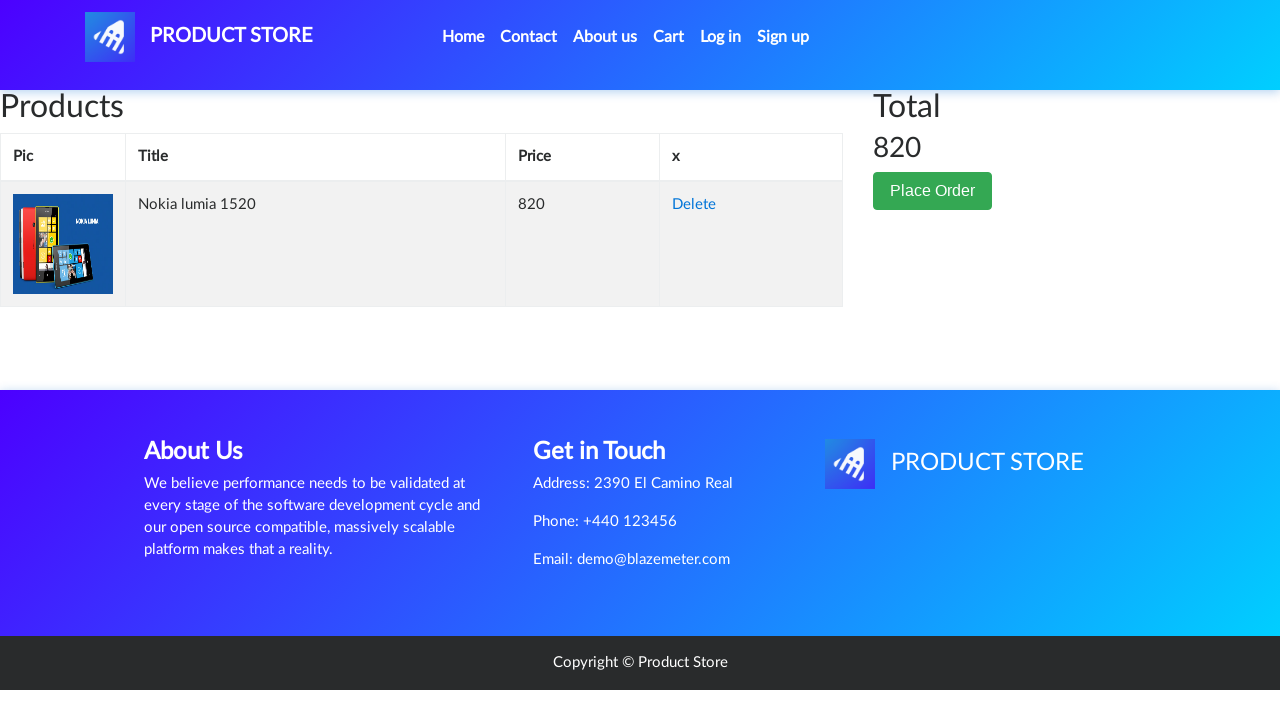

Verified product name matches expected value 'Nokia lumia 1520'
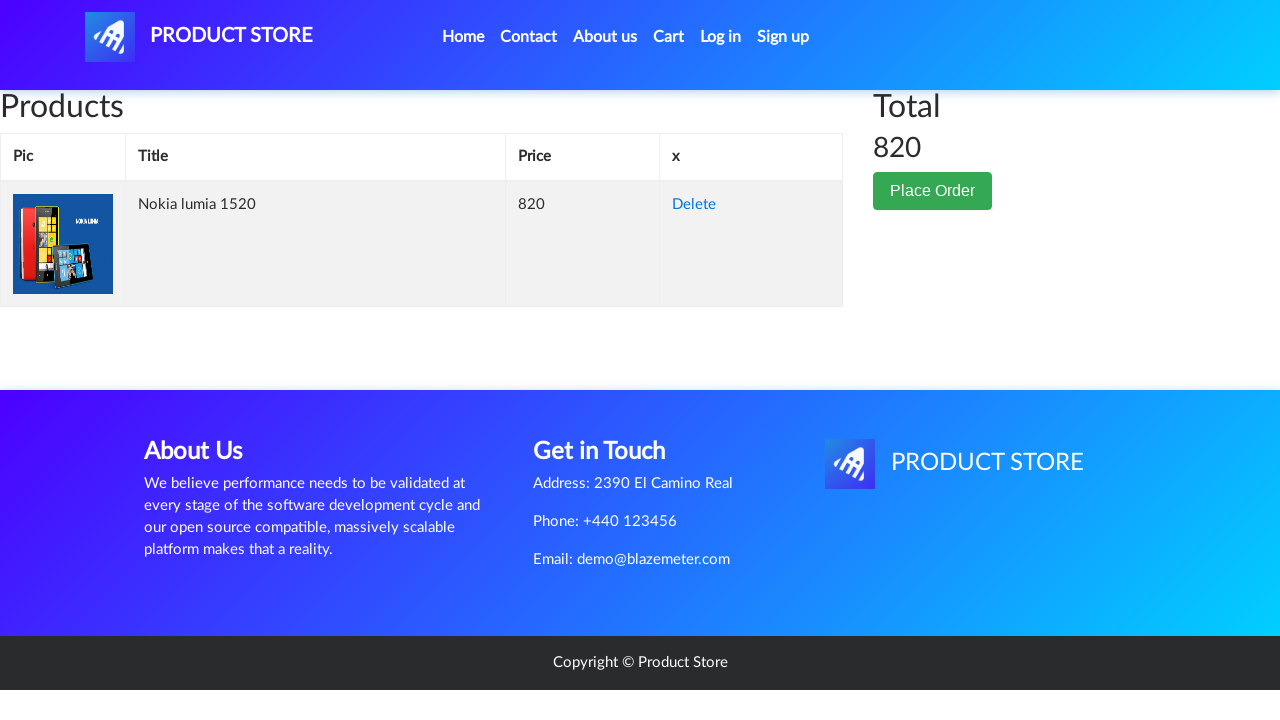

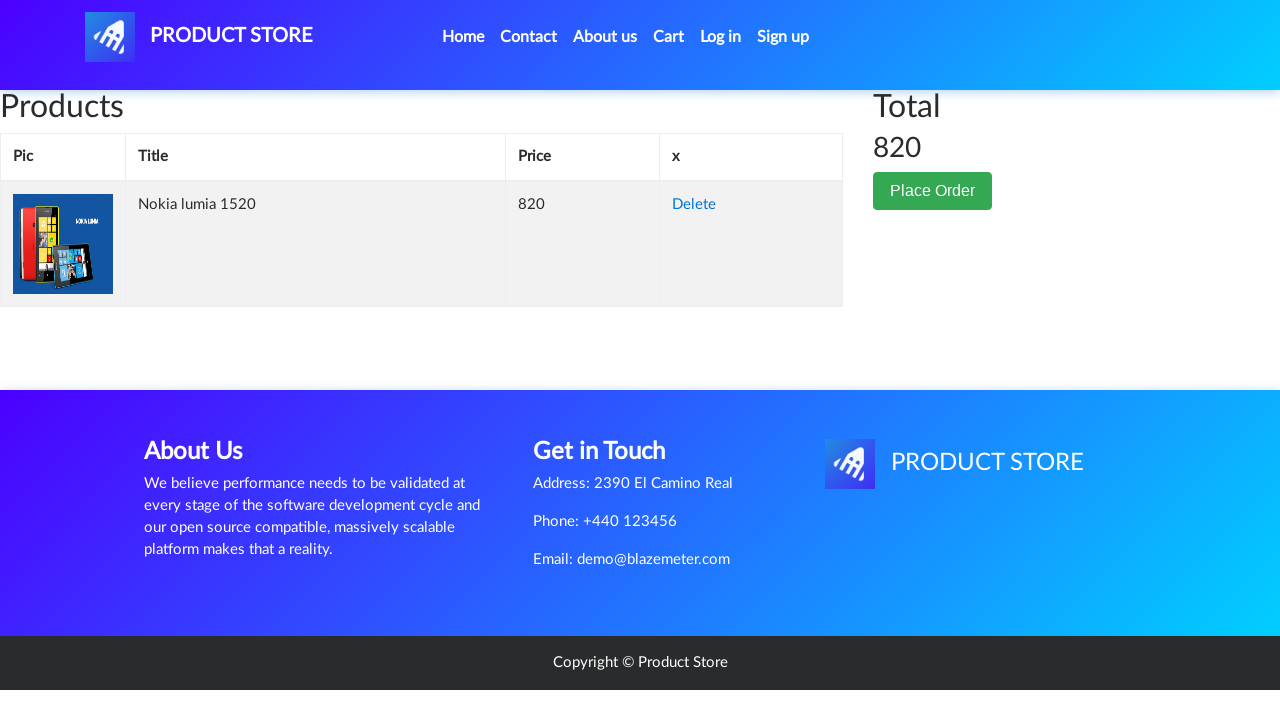